Navigates to the gold price page and verifies that the price information is displayed

Starting URL: https://www.melhorcambio.com/ouro-hoje

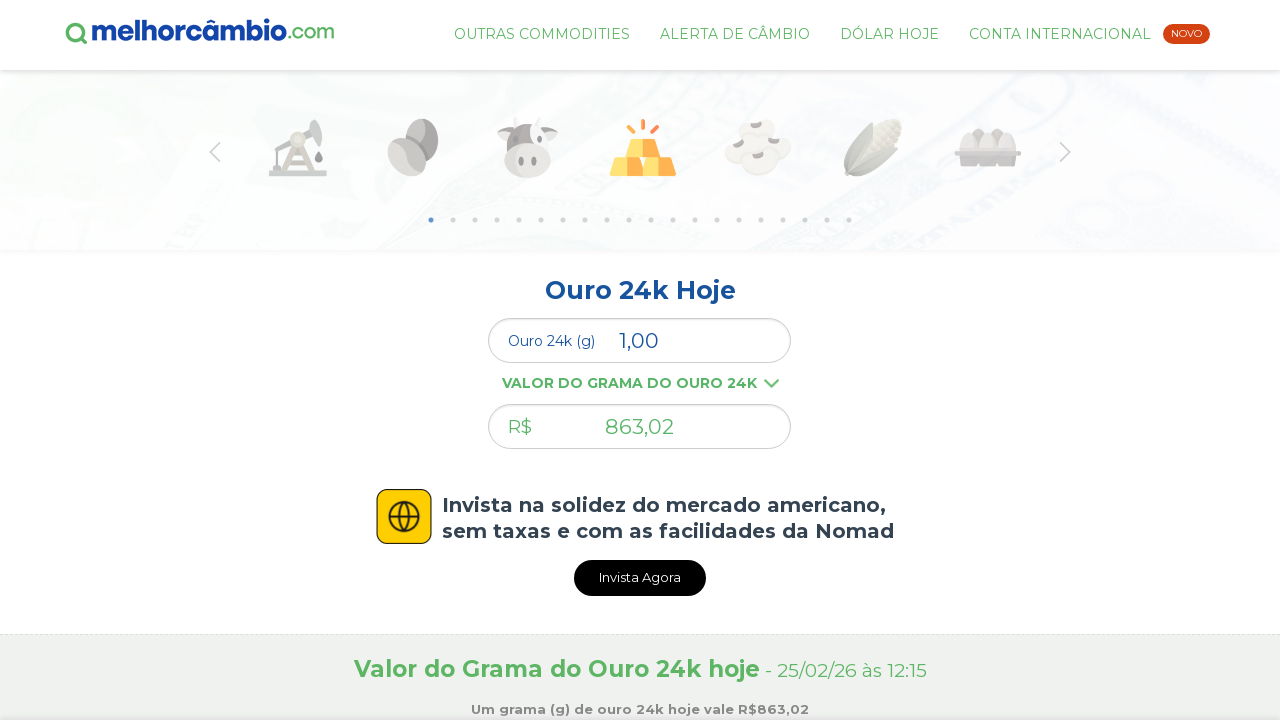

Waited for gold price element with id 'comercial' to be visible
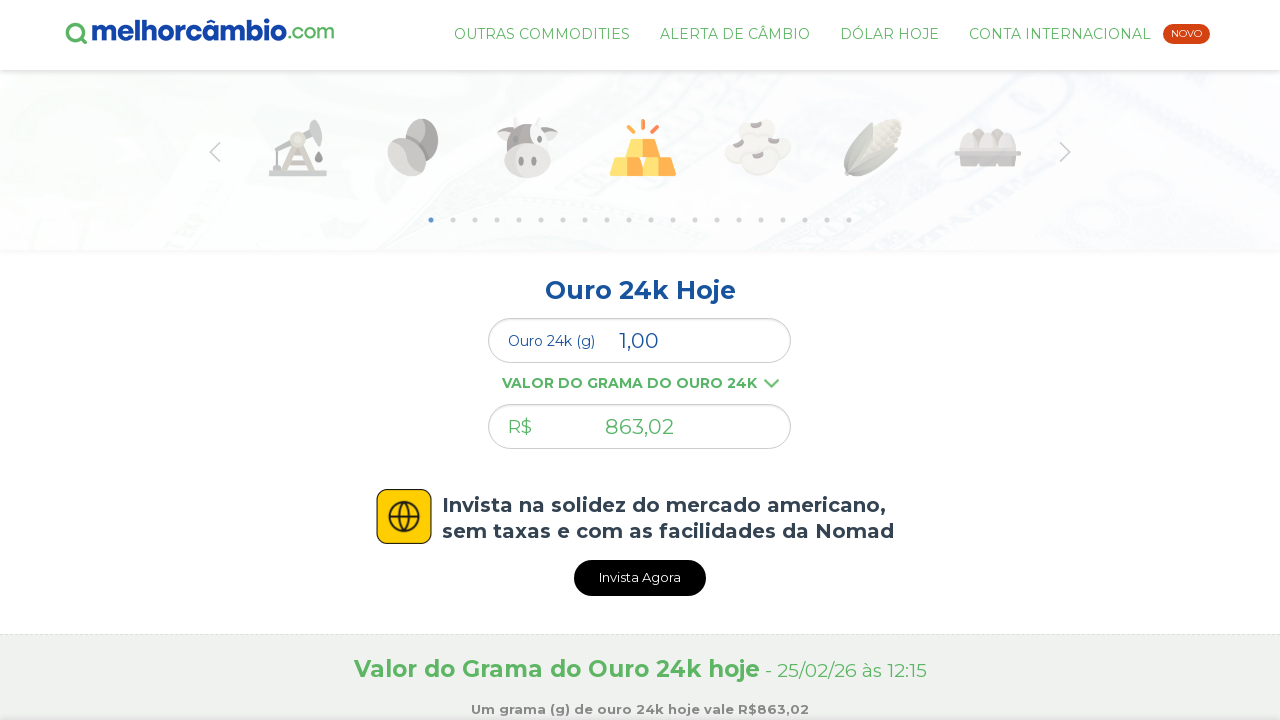

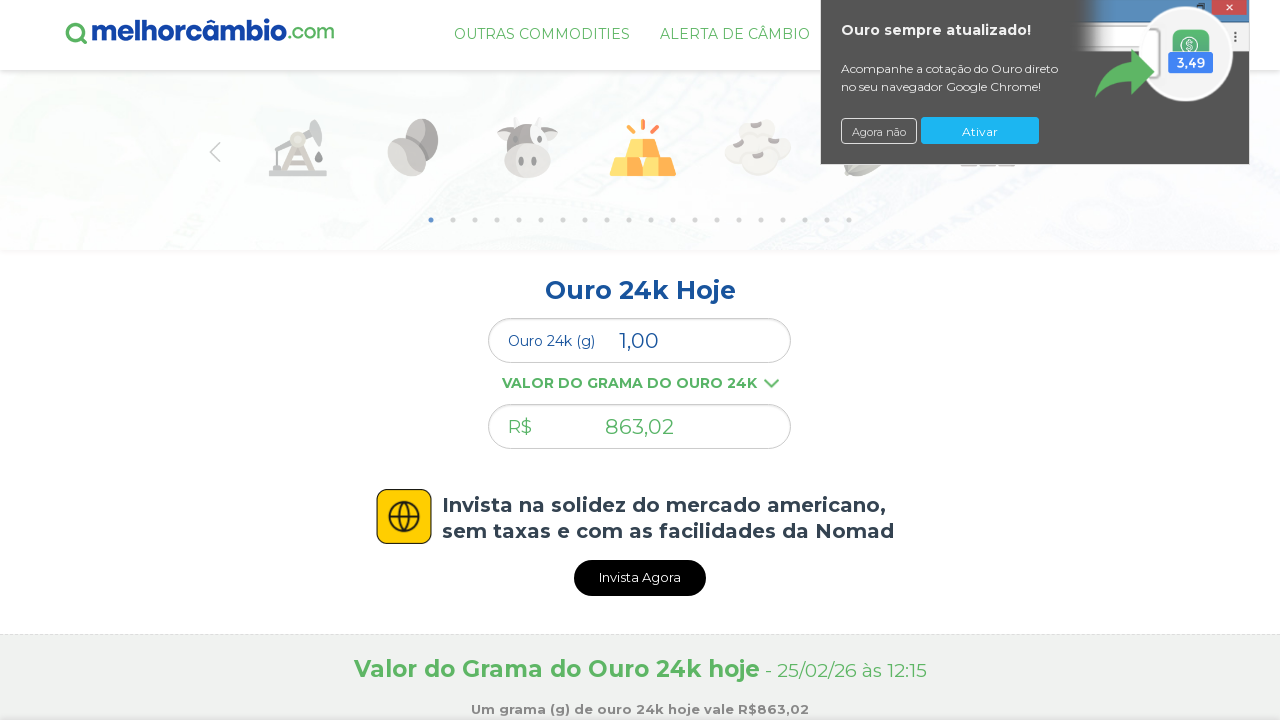